Navigates to the Universidad Católica de Córdoba website and waits for the page to fully load, ensuring all network requests complete.

Starting URL: https://www.ucc.edu.ar/

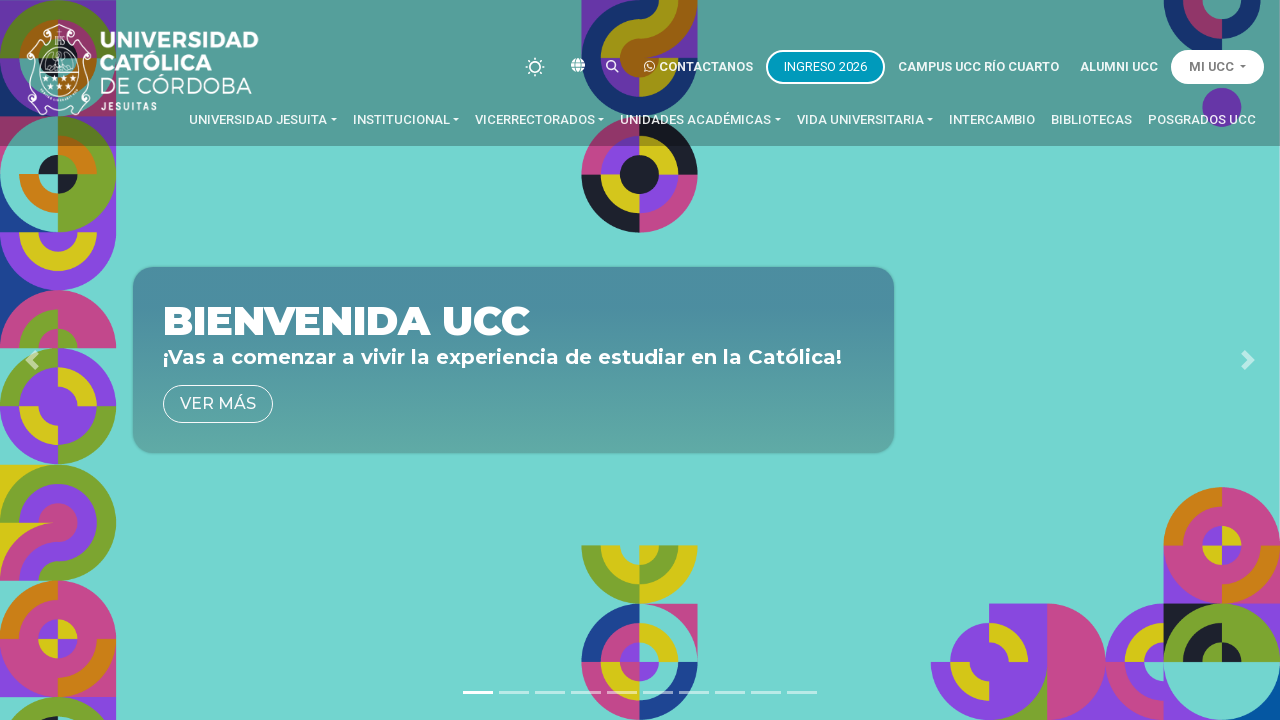

Waited for page to reach network idle state - all network requests completed
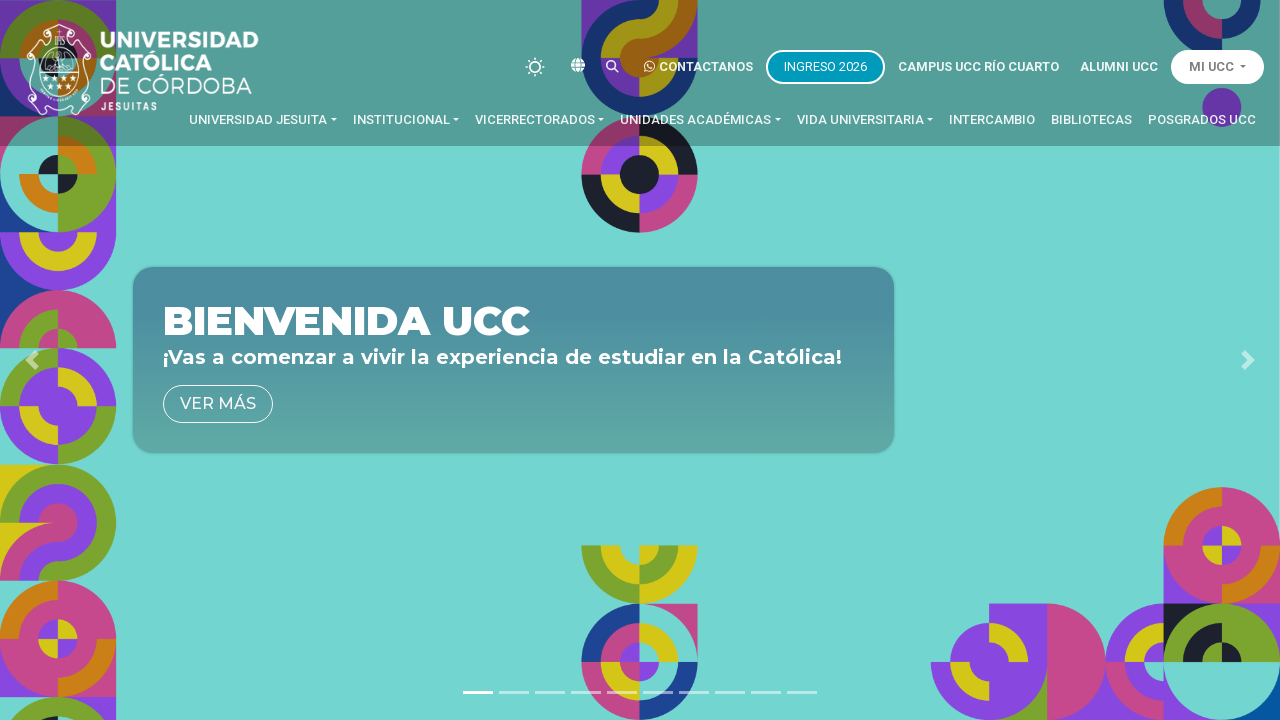

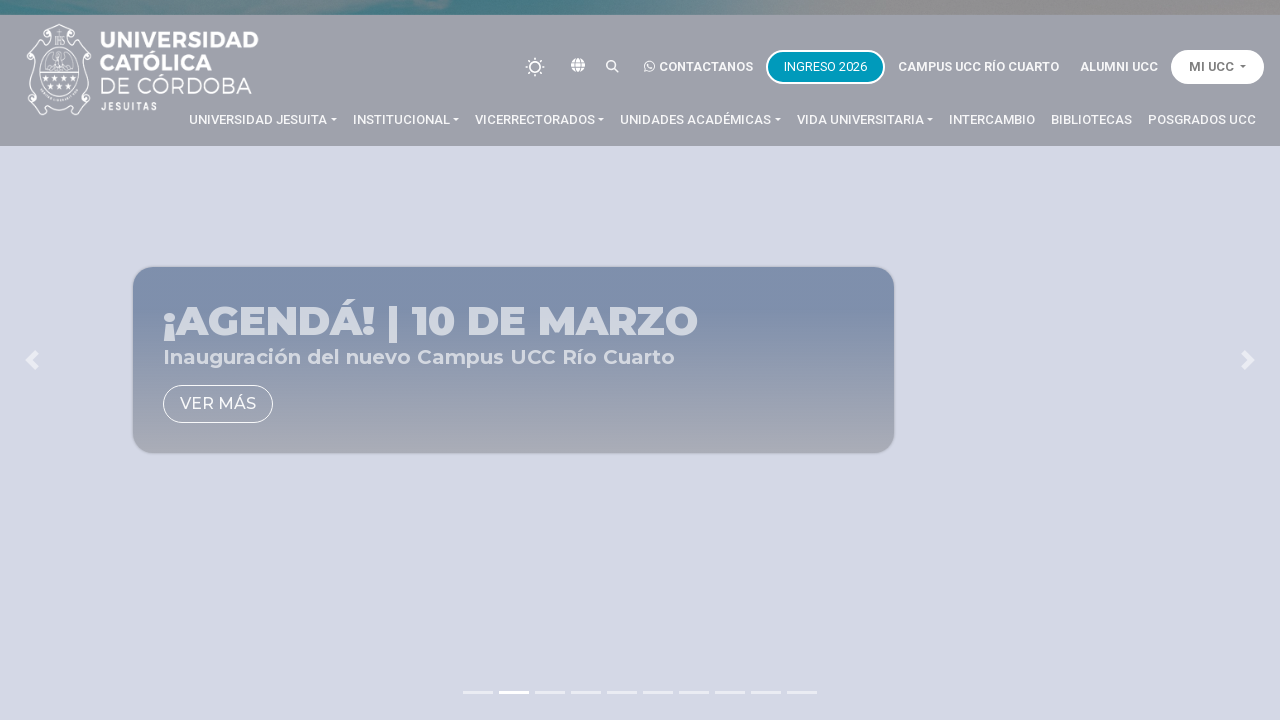